Navigates to an Angular demo application and clicks the primary button to trigger an action

Starting URL: https://rahulshettyacademy.com/angularAppdemo/

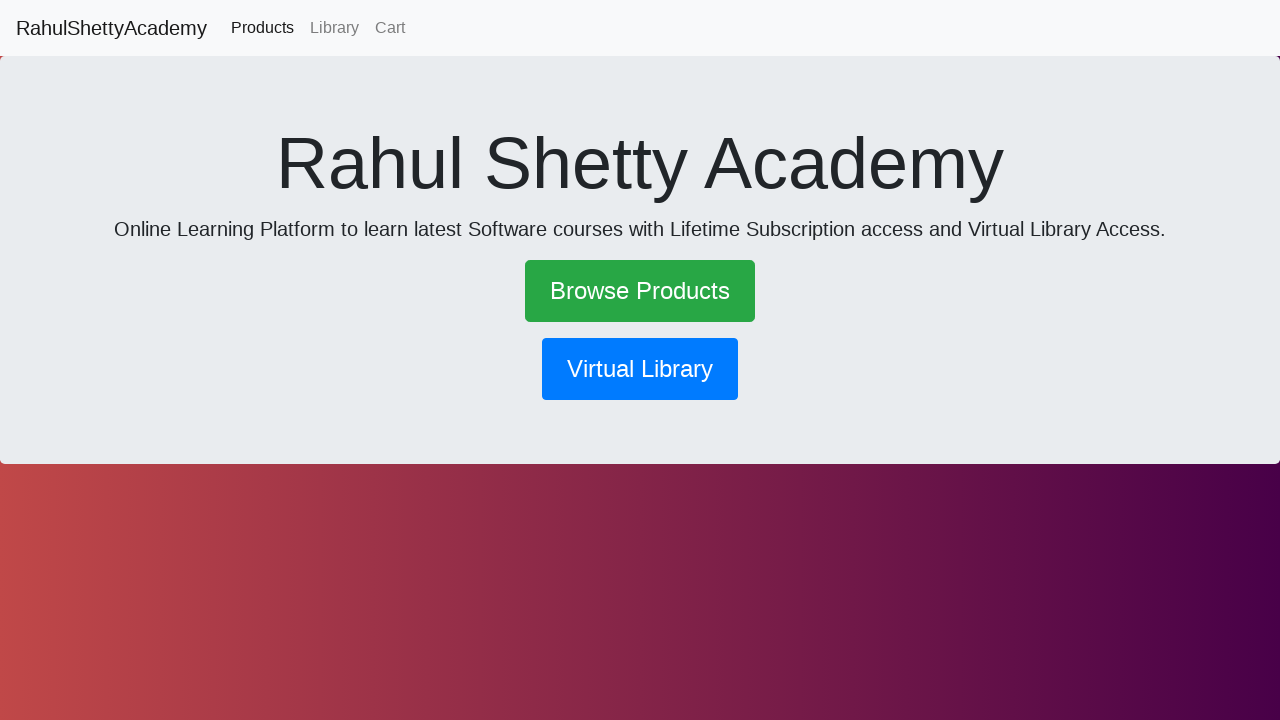

Navigated to Angular demo application at https://rahulshettyacademy.com/angularAppdemo/
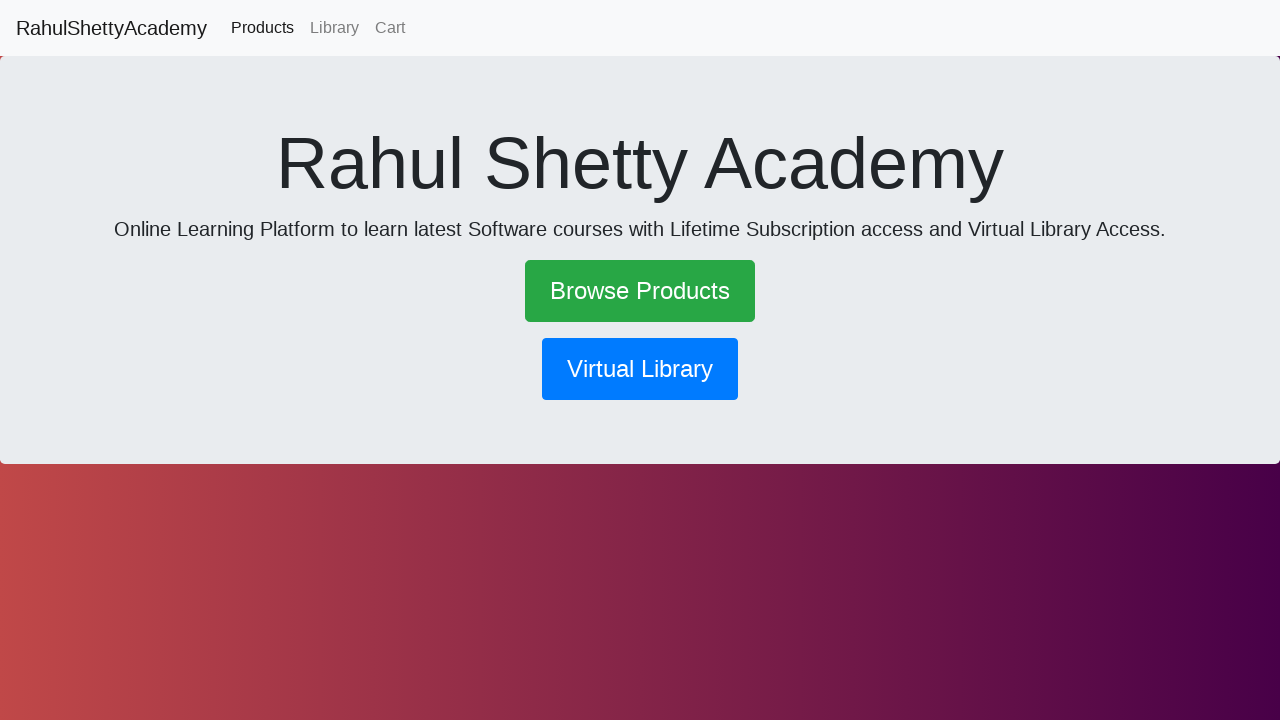

Clicked the primary button to trigger action at (640, 369) on .btn.btn-primary
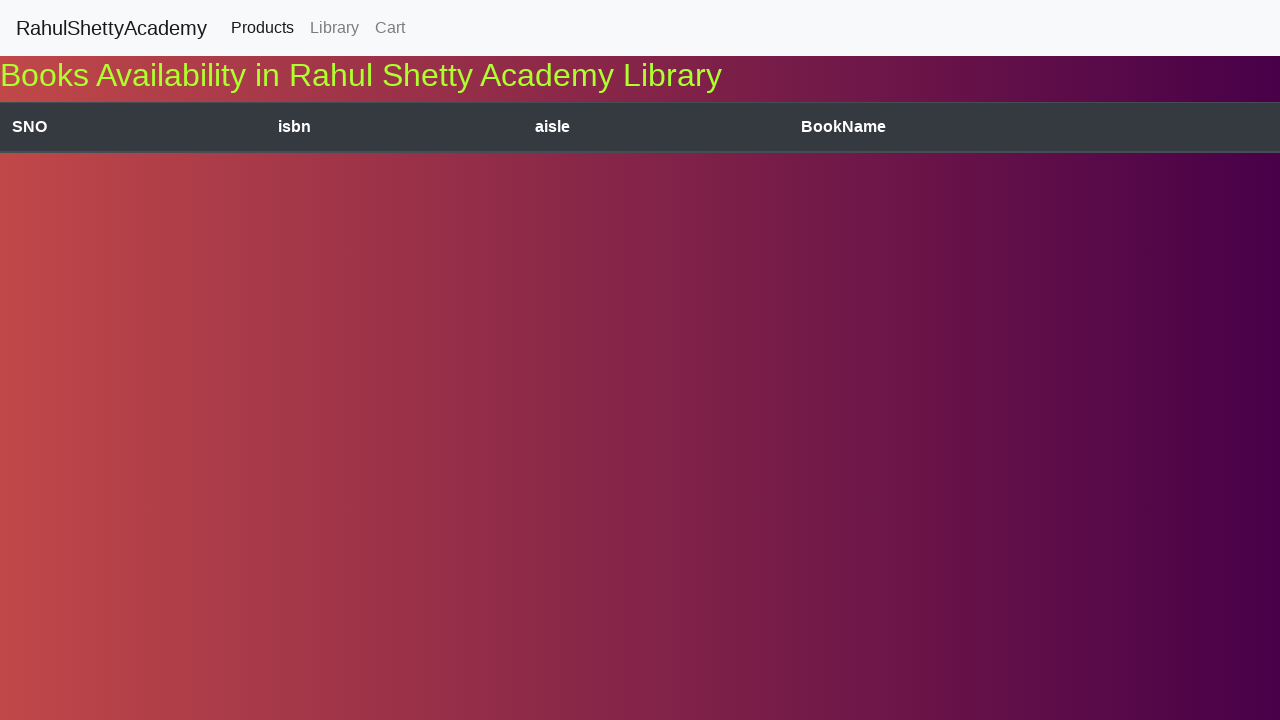

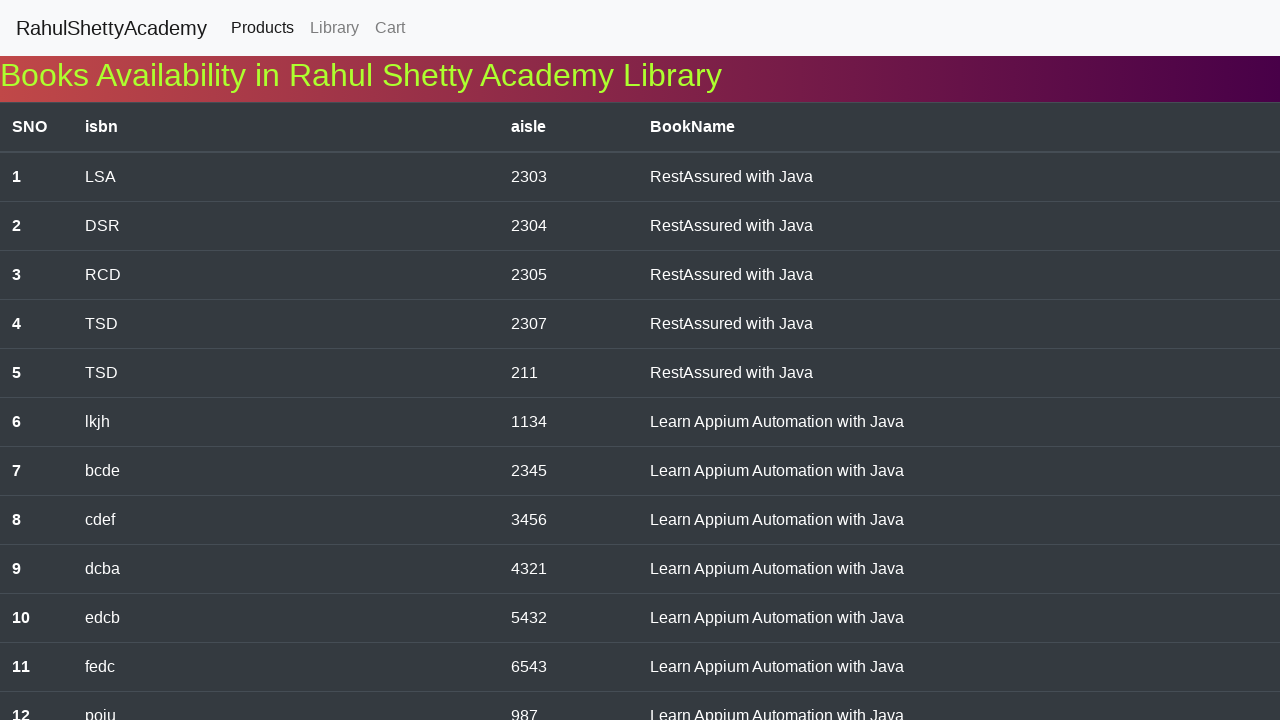